Tests typing text character by character into an email input field

Starting URL: https://zimaev.github.io/text_input/

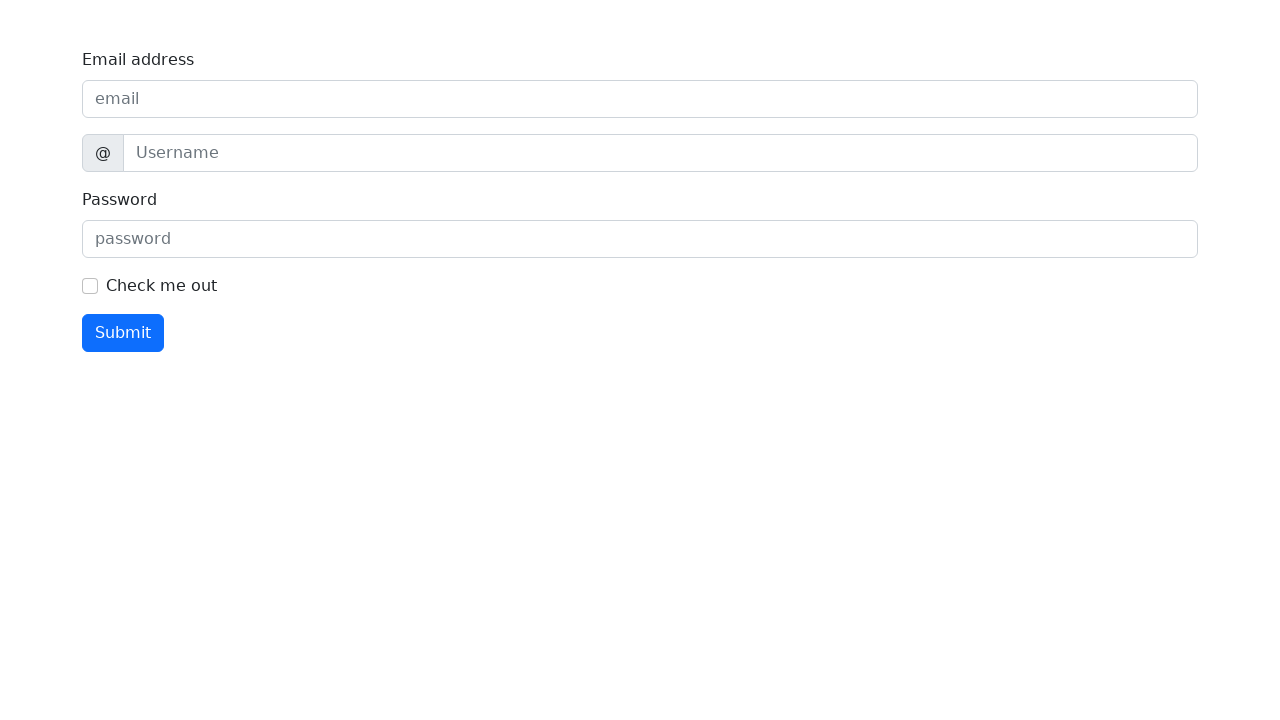

Typed 'admin@example.com' character by character into email input field on #exampleInputEmail1
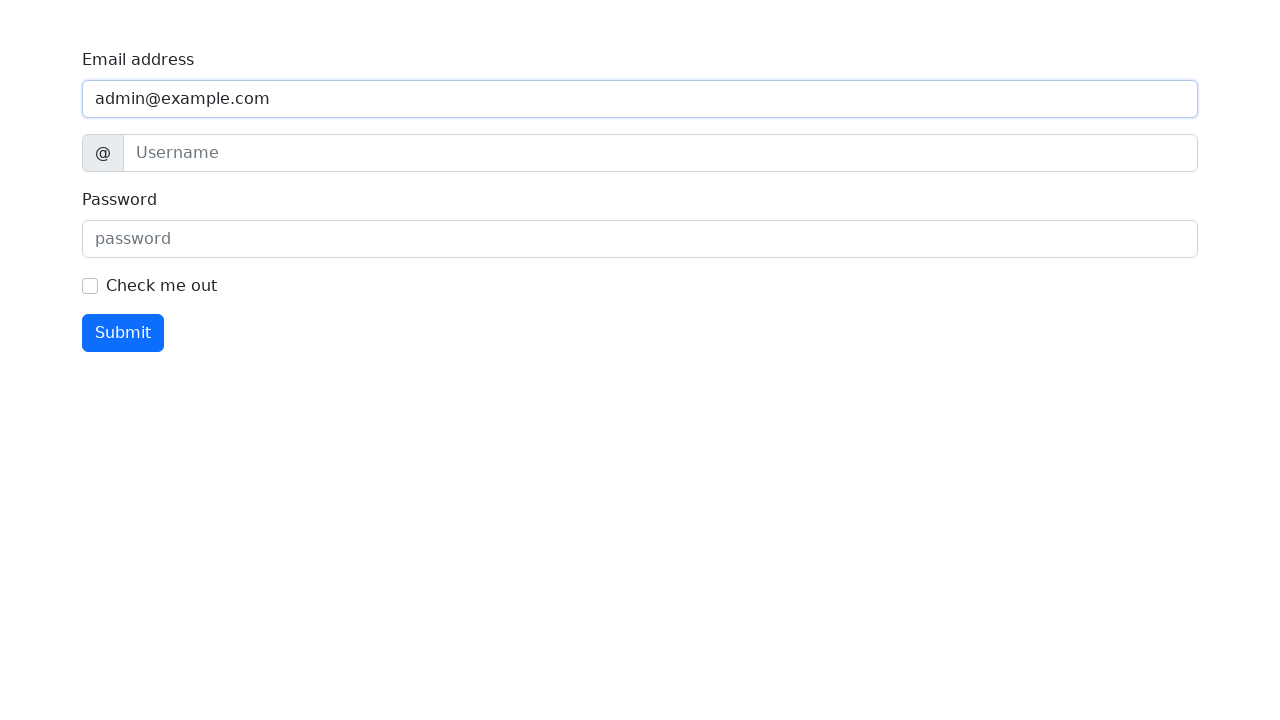

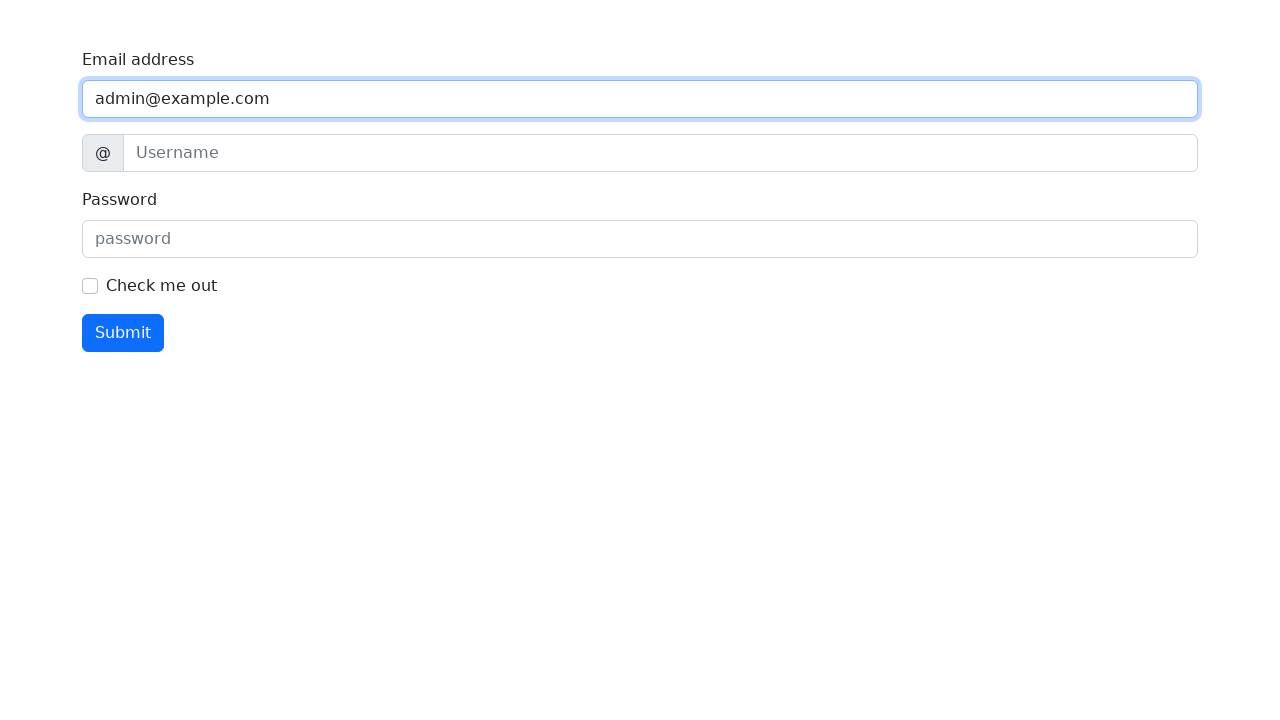